Tests the search functionality with special symbol characters to verify handling of non-alphanumeric input.

Starting URL: https://www.labirint.ru/

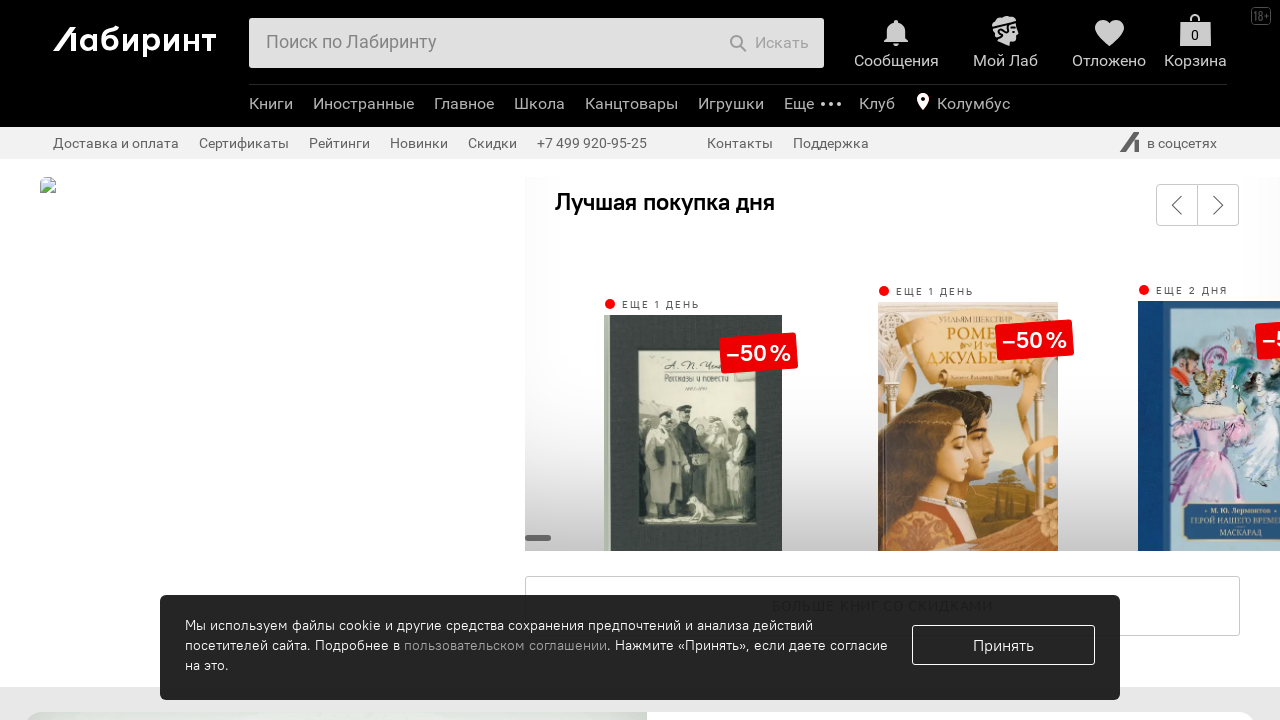

Filled search field with special symbol characters '$#@%^&' on #search-field
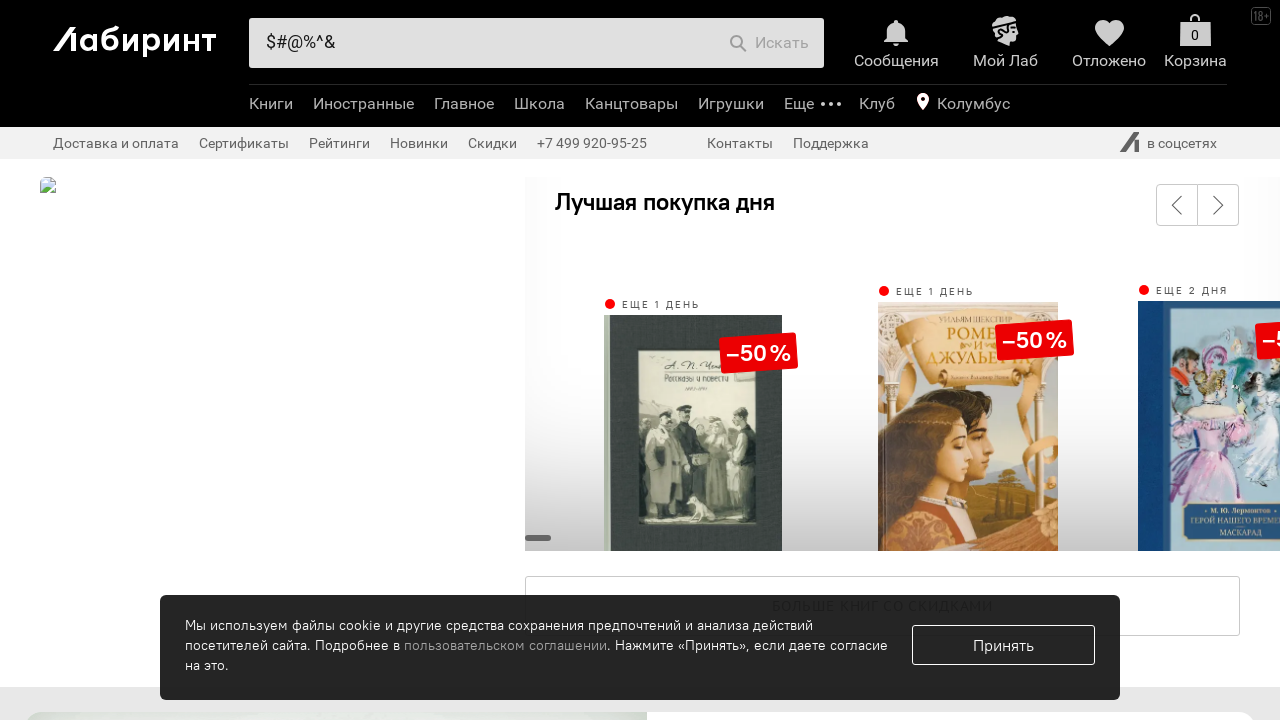

Clicked search submit button to search for special symbols at (782, 43) on .b-header-b-search-e-btntxt
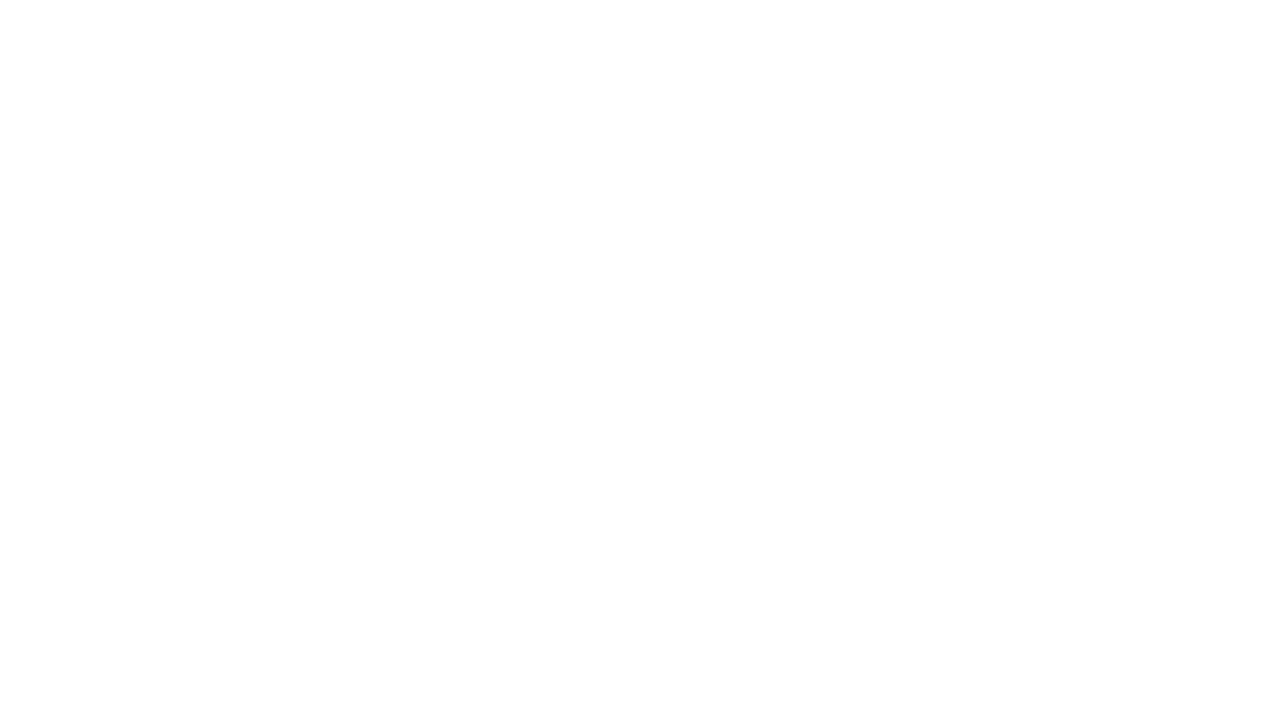

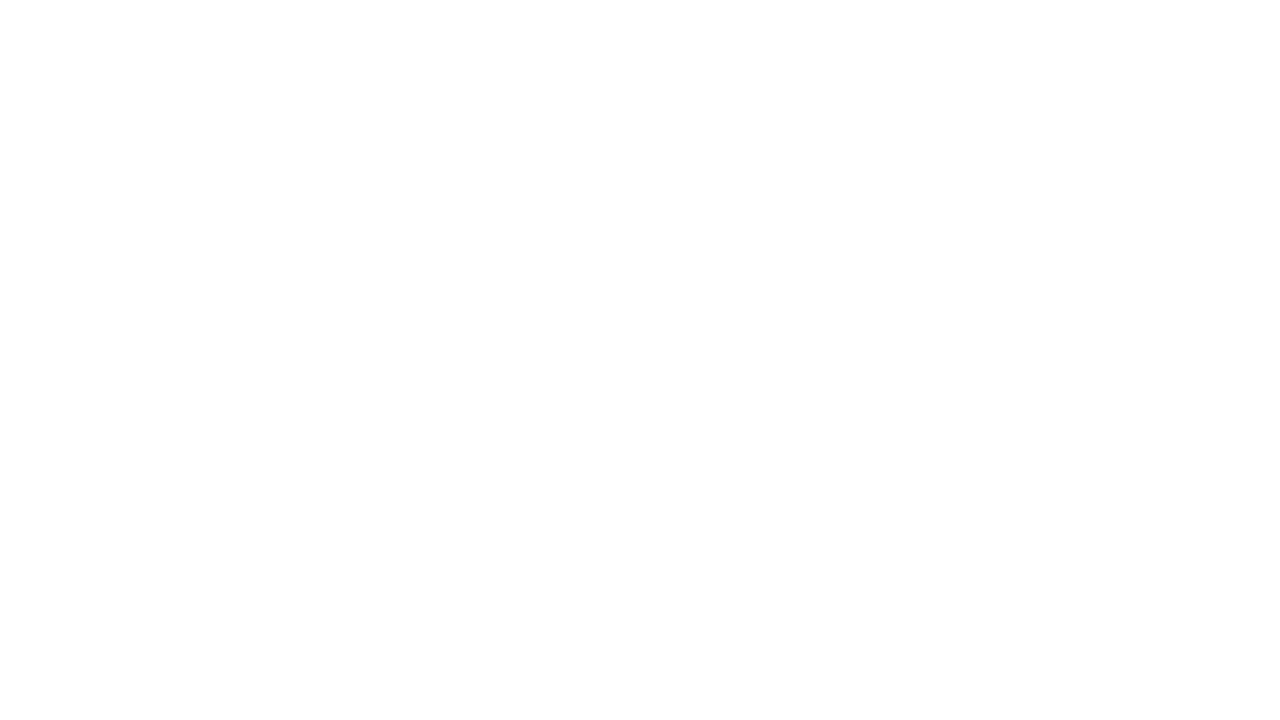